Tests that the disabled input field is properly disabled on the Web form page

Starting URL: https://bonigarcia.dev/selenium-webdriver-java/

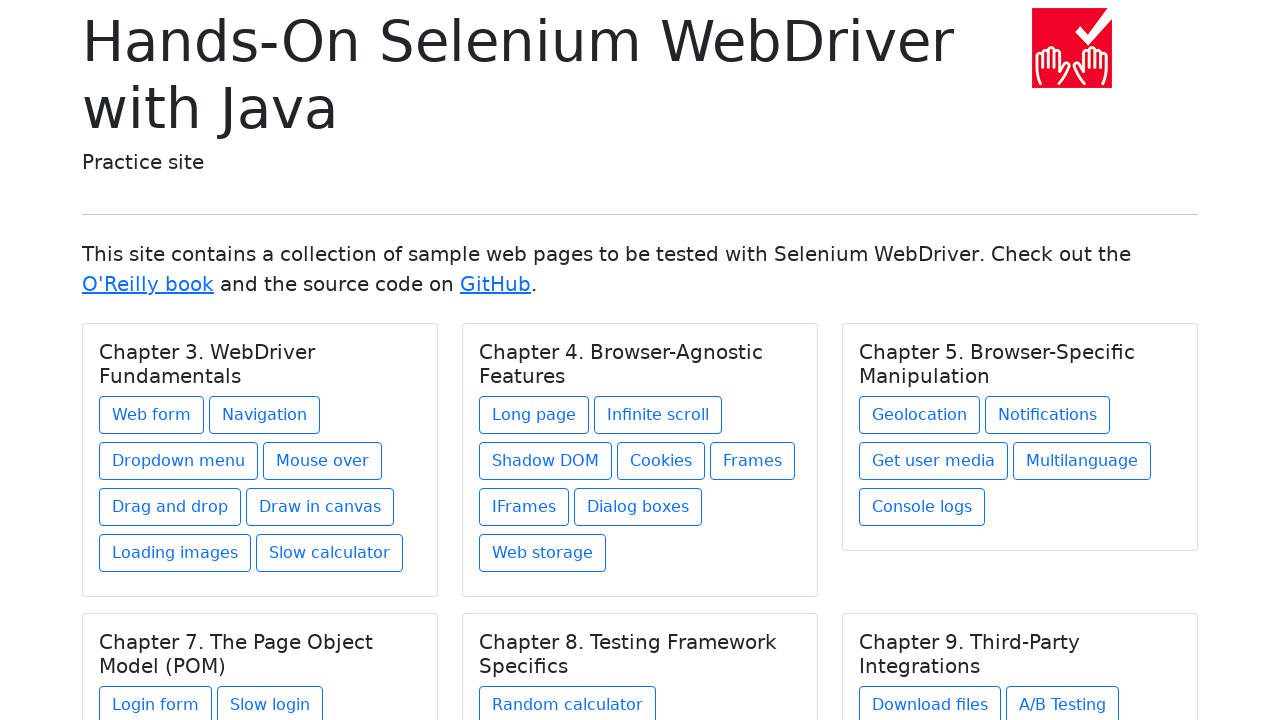

Clicked the Web form link at (152, 415) on text=Web form
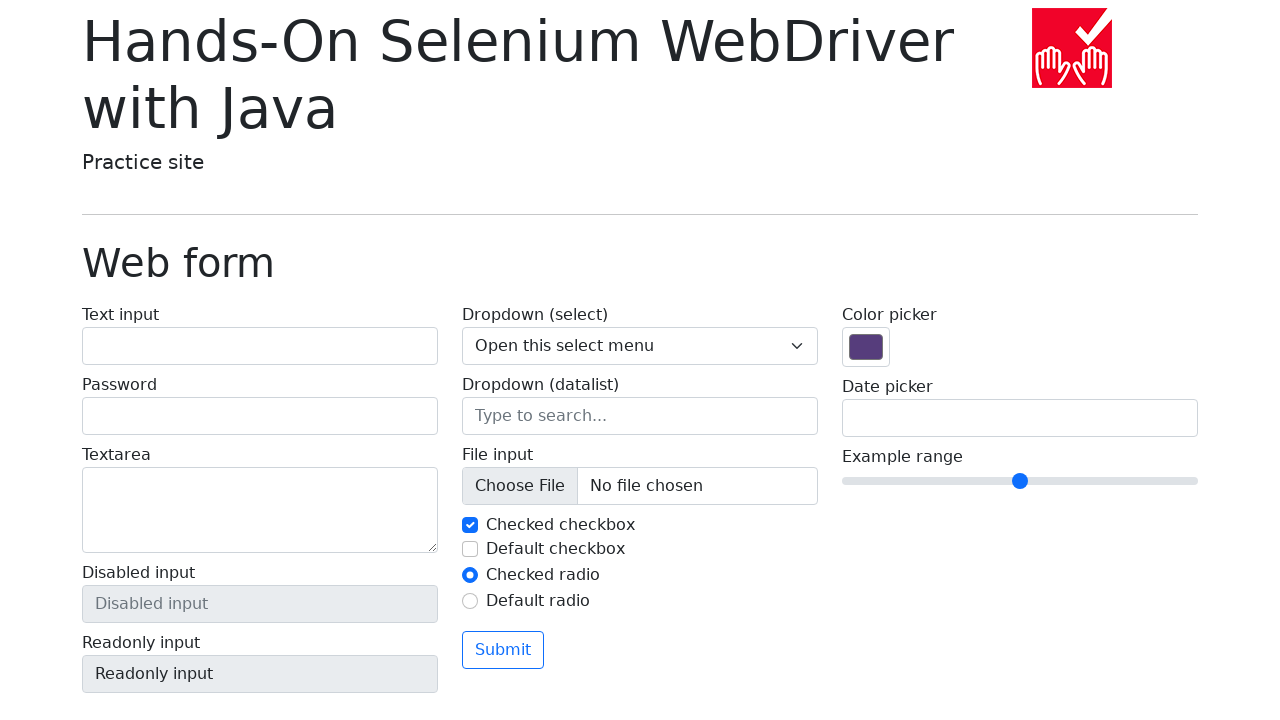

Disabled input field loaded on the Web form page
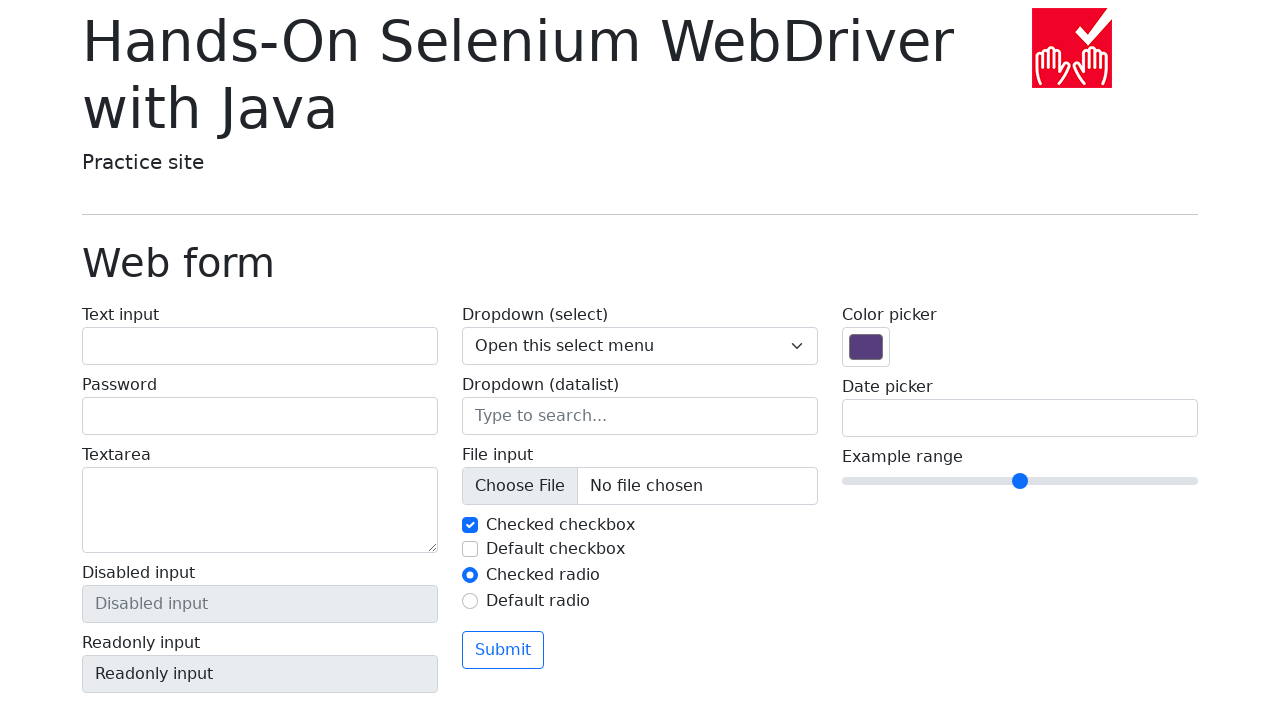

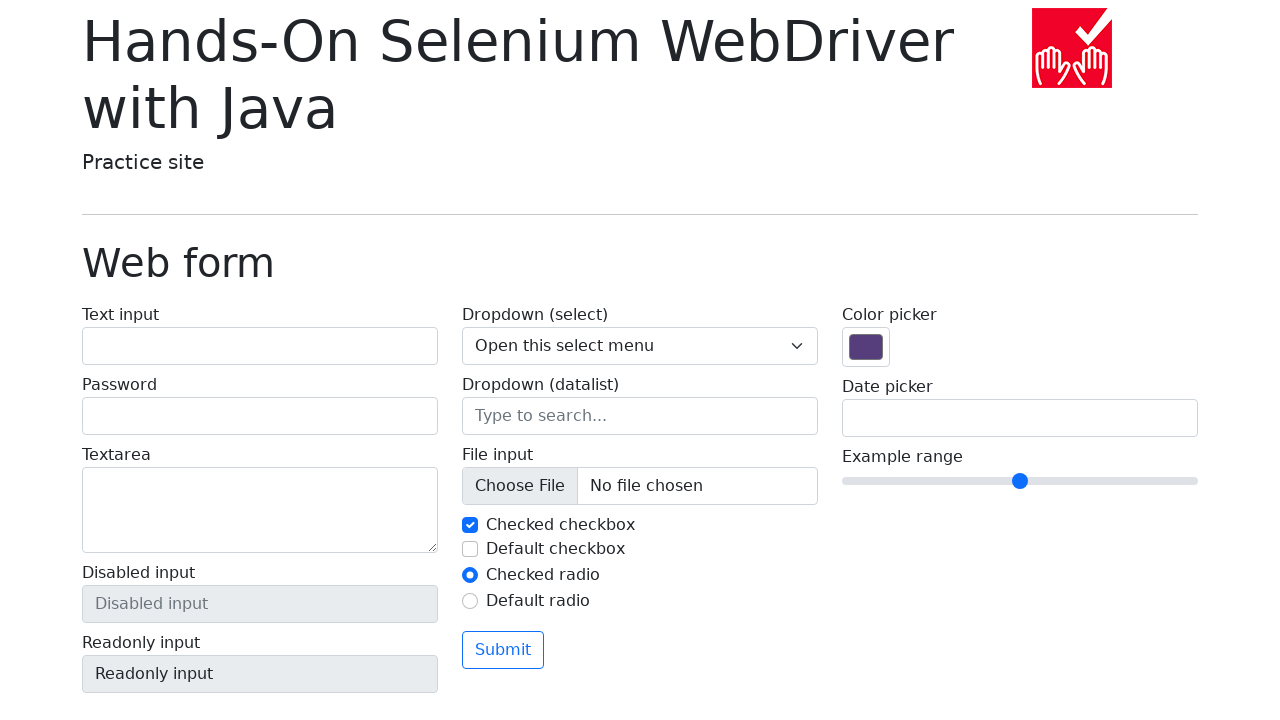